Tests e-commerce shopping flow by adding specific grocery items to cart, proceeding to checkout, applying a promo code, and placing an order.

Starting URL: https://rahulshettyacademy.com/seleniumPractise/

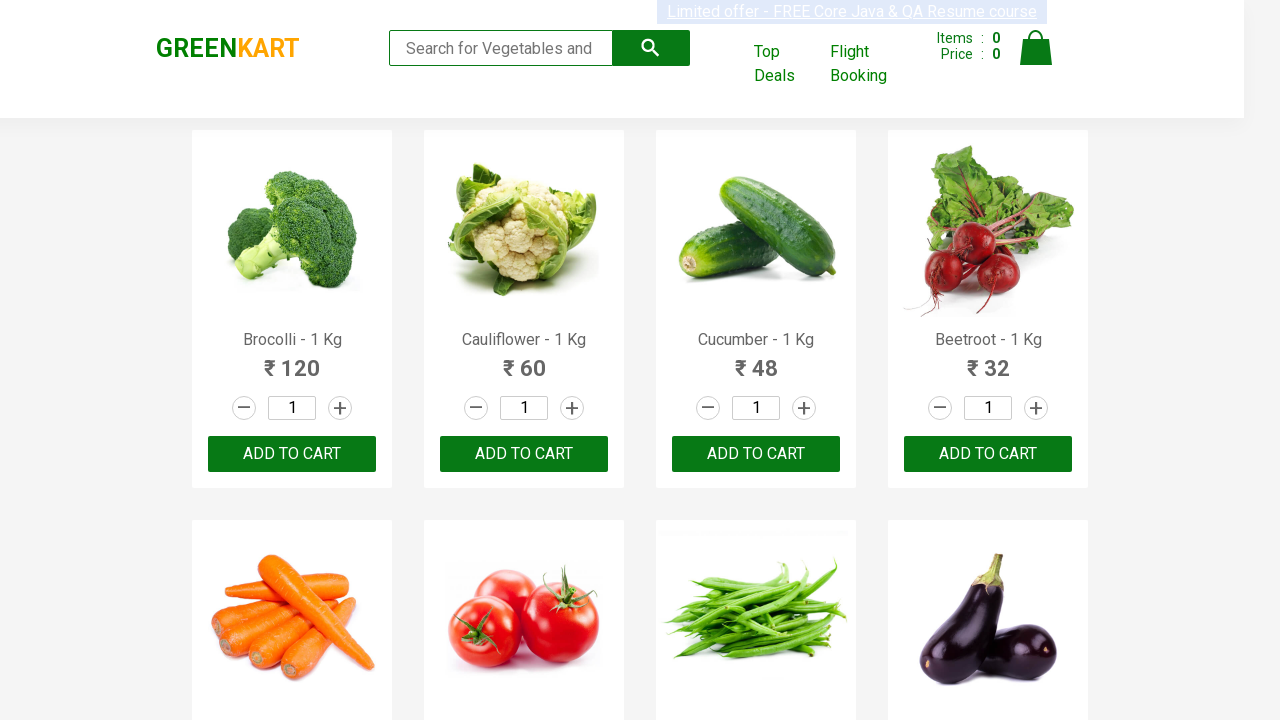

Waited for product names to load
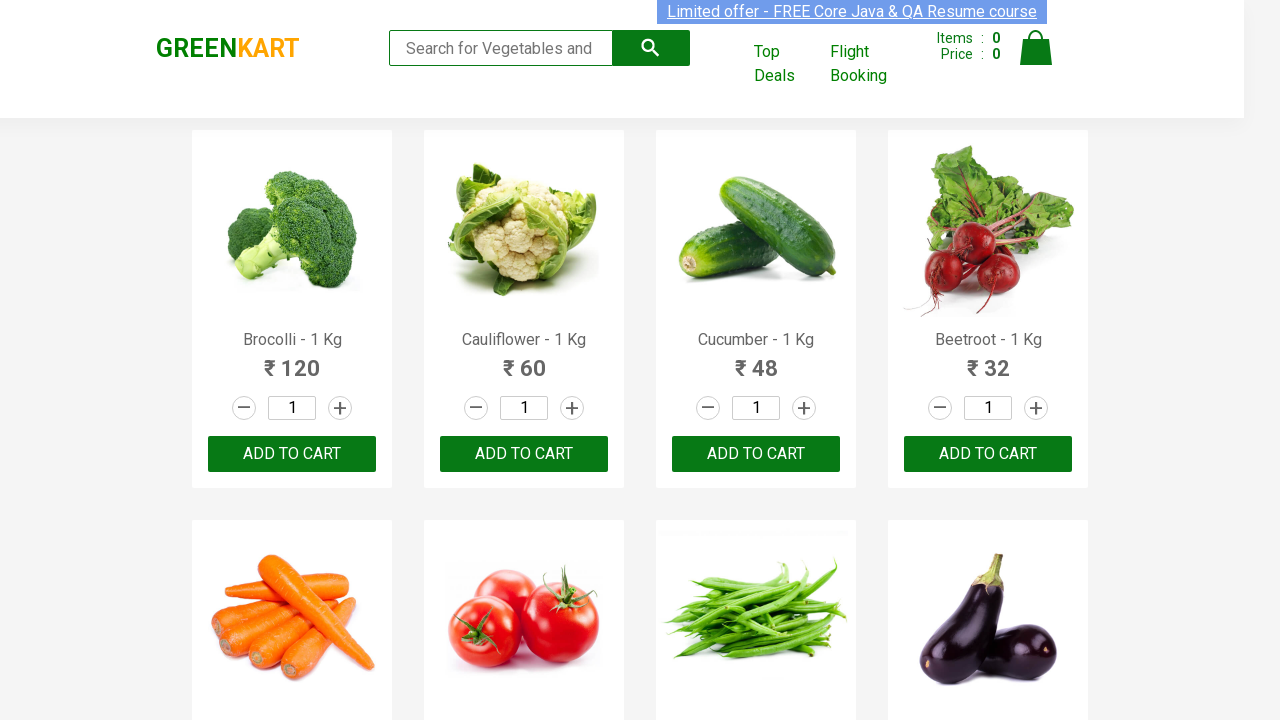

Retrieved all product name elements
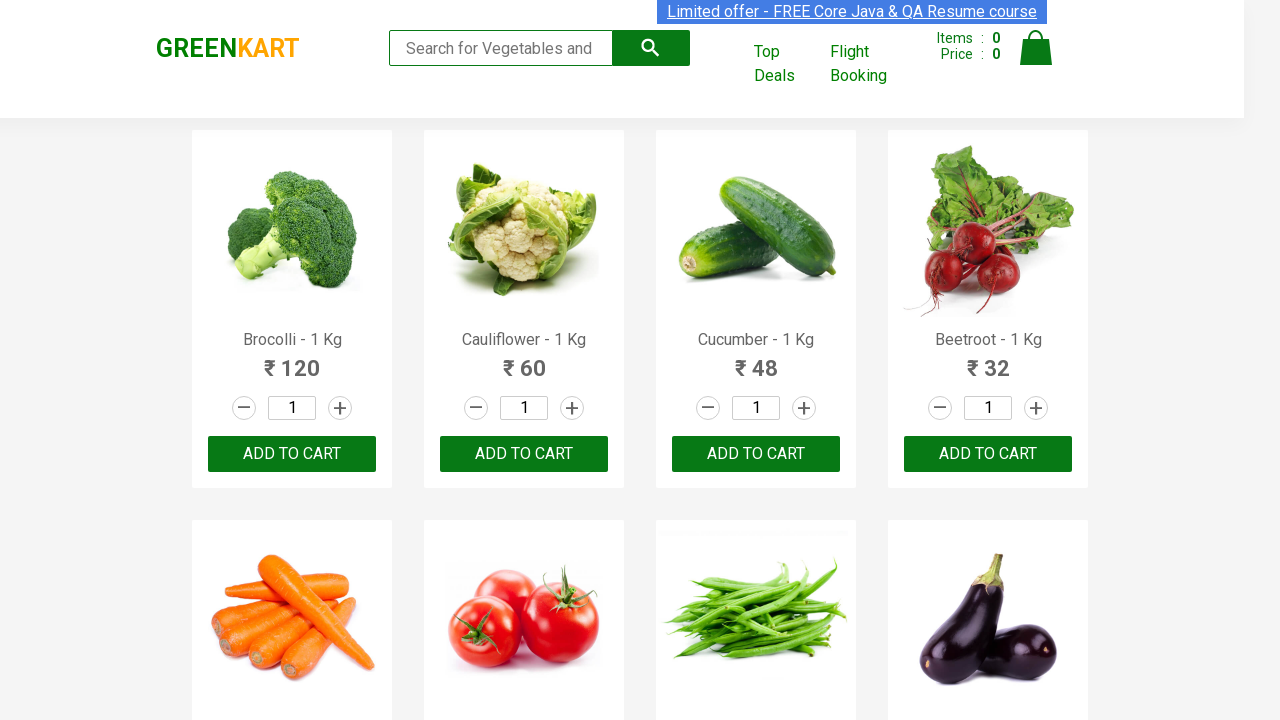

Added 'Cucumber' to cart at (756, 454) on xpath=//div[@class='product-action']/button >> nth=2
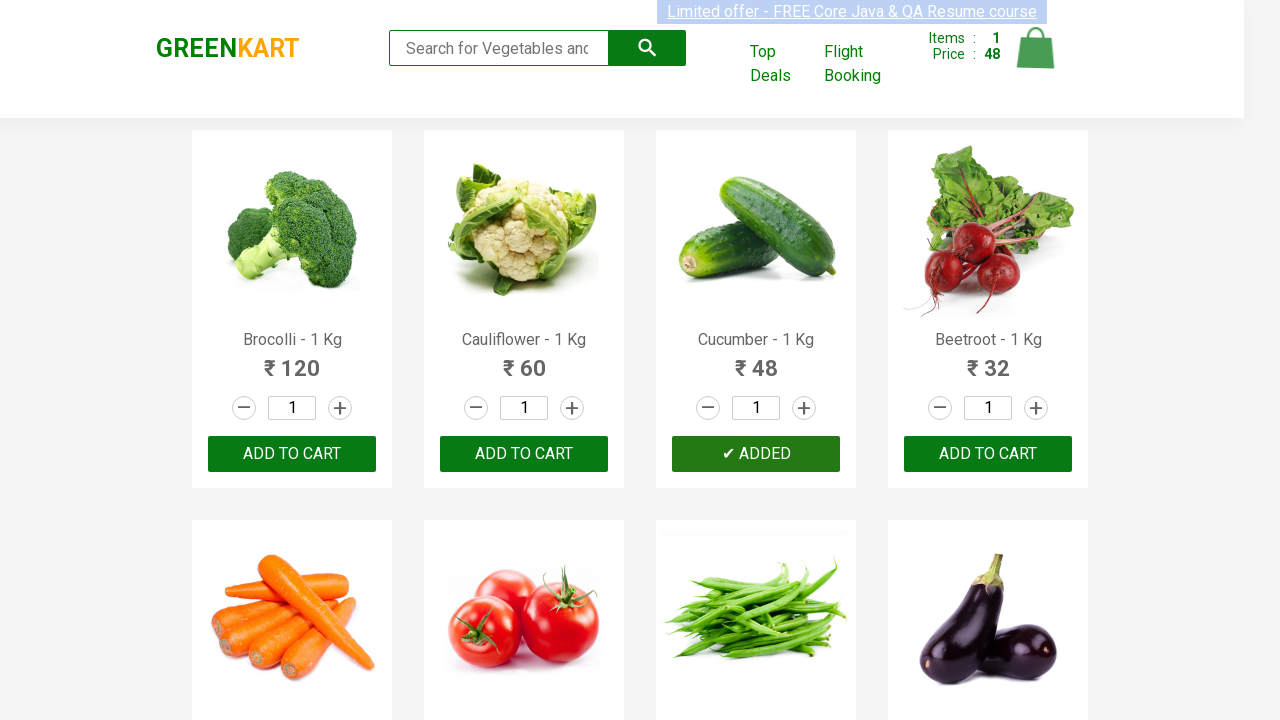

Added 'Almonds' to cart at (524, 360) on xpath=//div[@class='product-action']/button >> nth=25
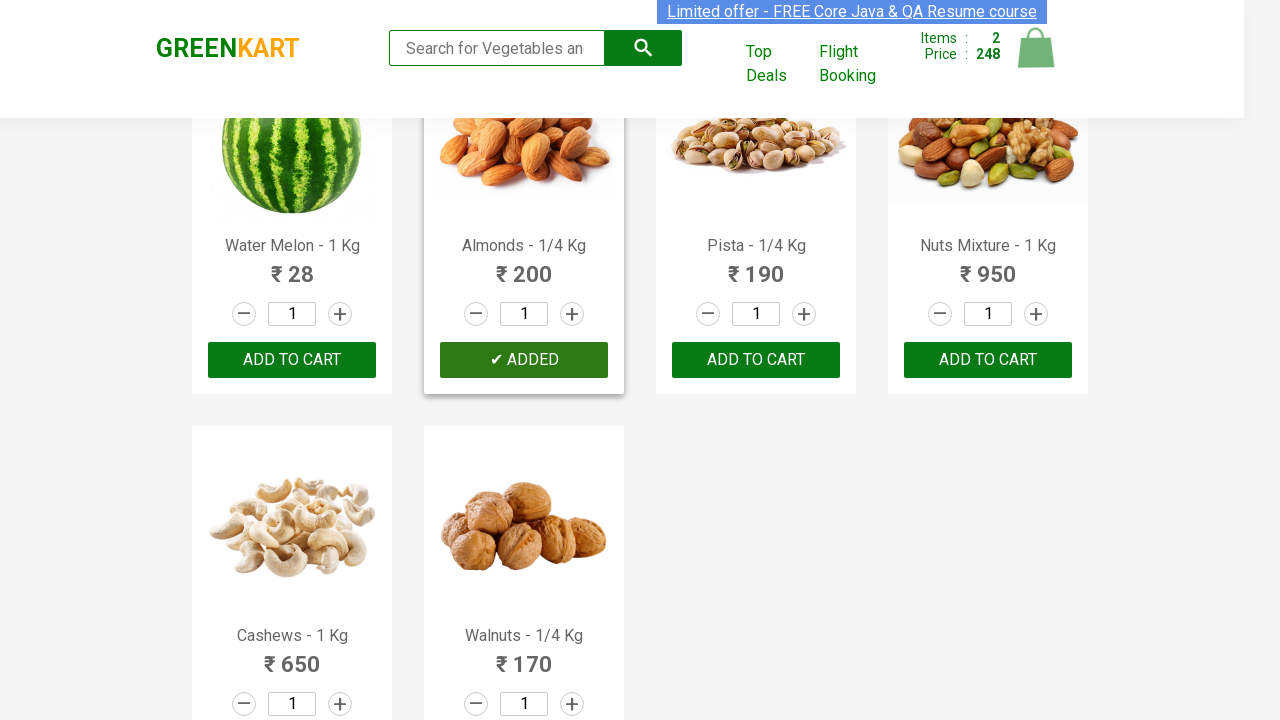

Added 'Nuts Mixture' to cart at (988, 360) on xpath=//div[@class='product-action']/button >> nth=27
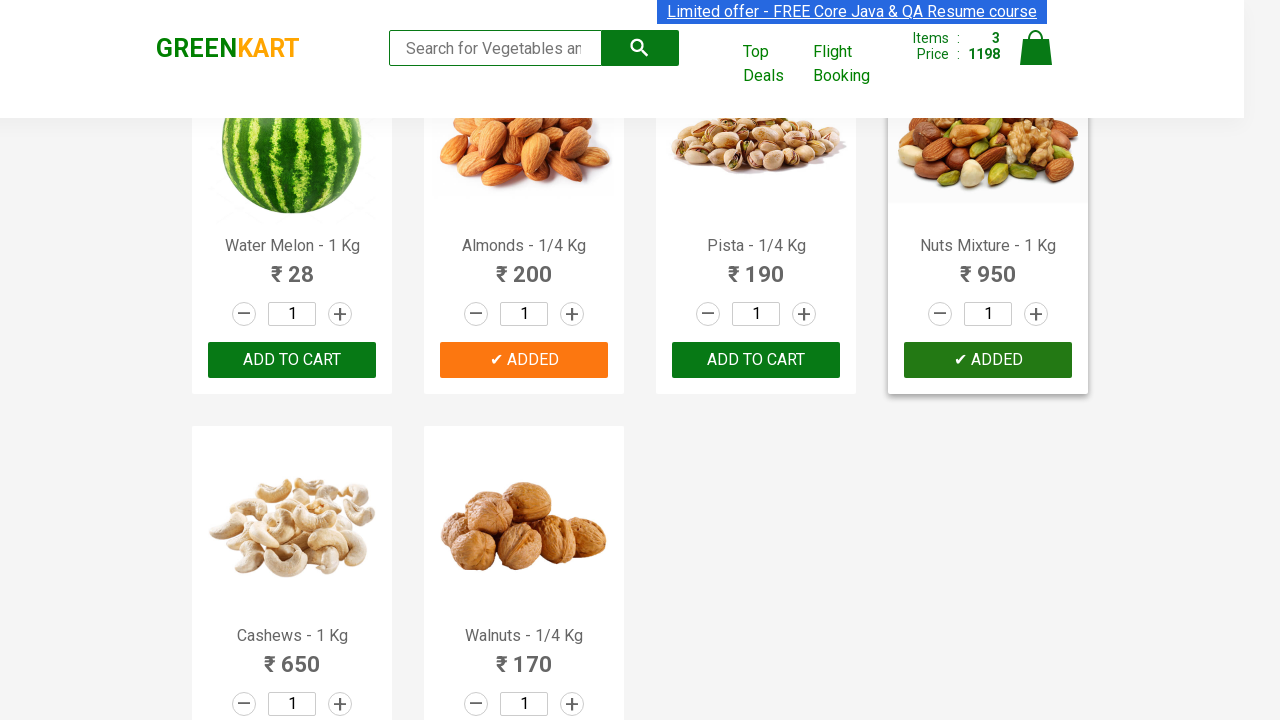

Added 'Cashews' to cart at (292, 569) on xpath=//div[@class='product-action']/button >> nth=28
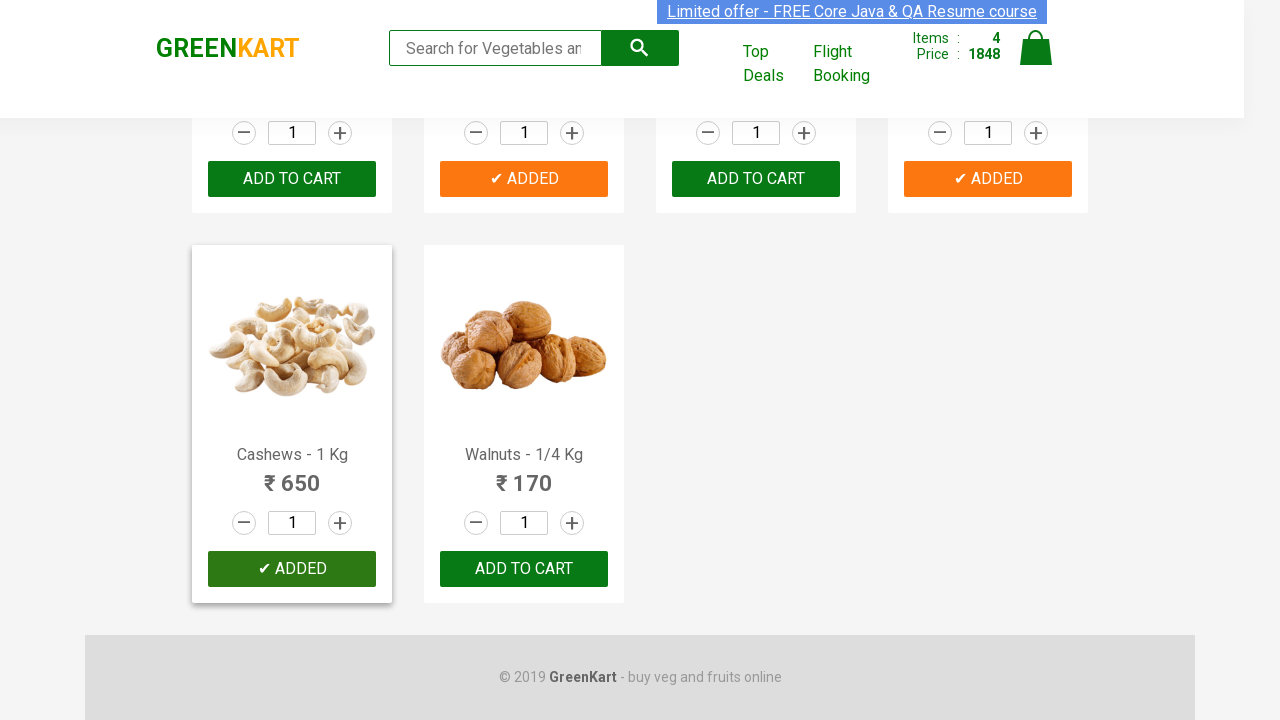

Clicked on cart icon to view shopping cart at (1036, 48) on img[alt='Cart']
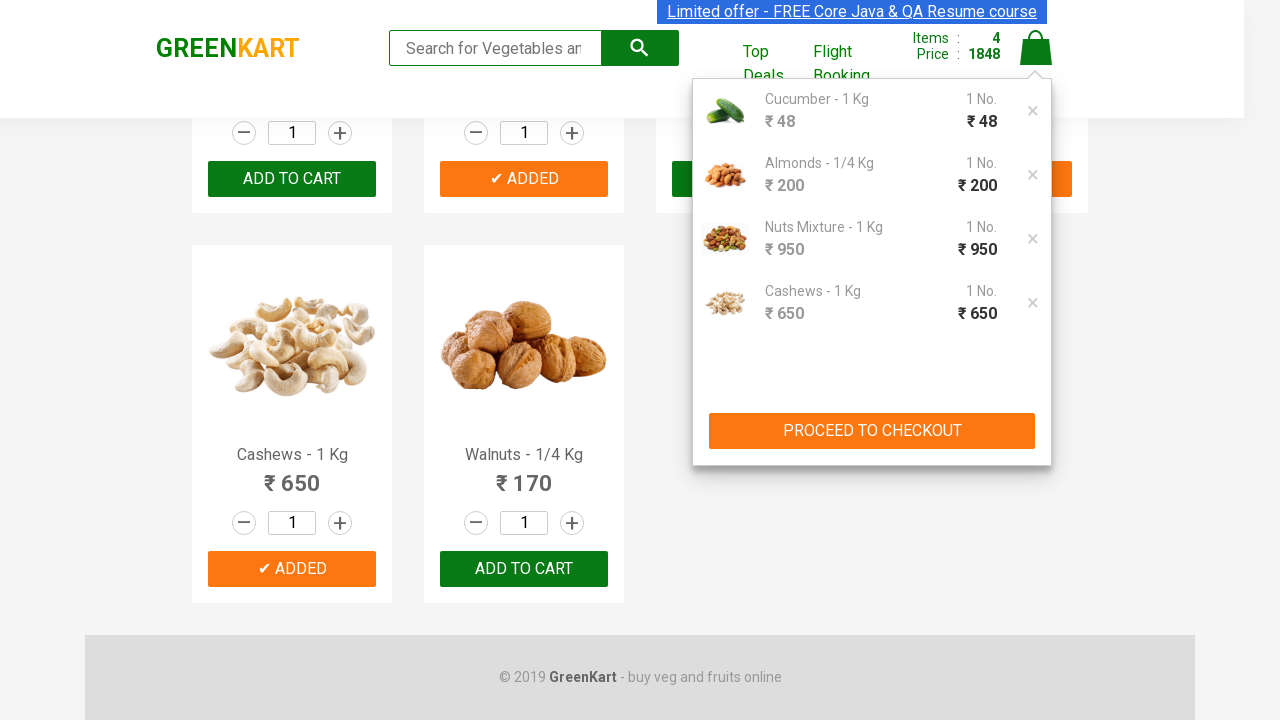

Clicked PROCEED TO CHECKOUT button at (872, 431) on xpath=//button[text()='PROCEED TO CHECKOUT']
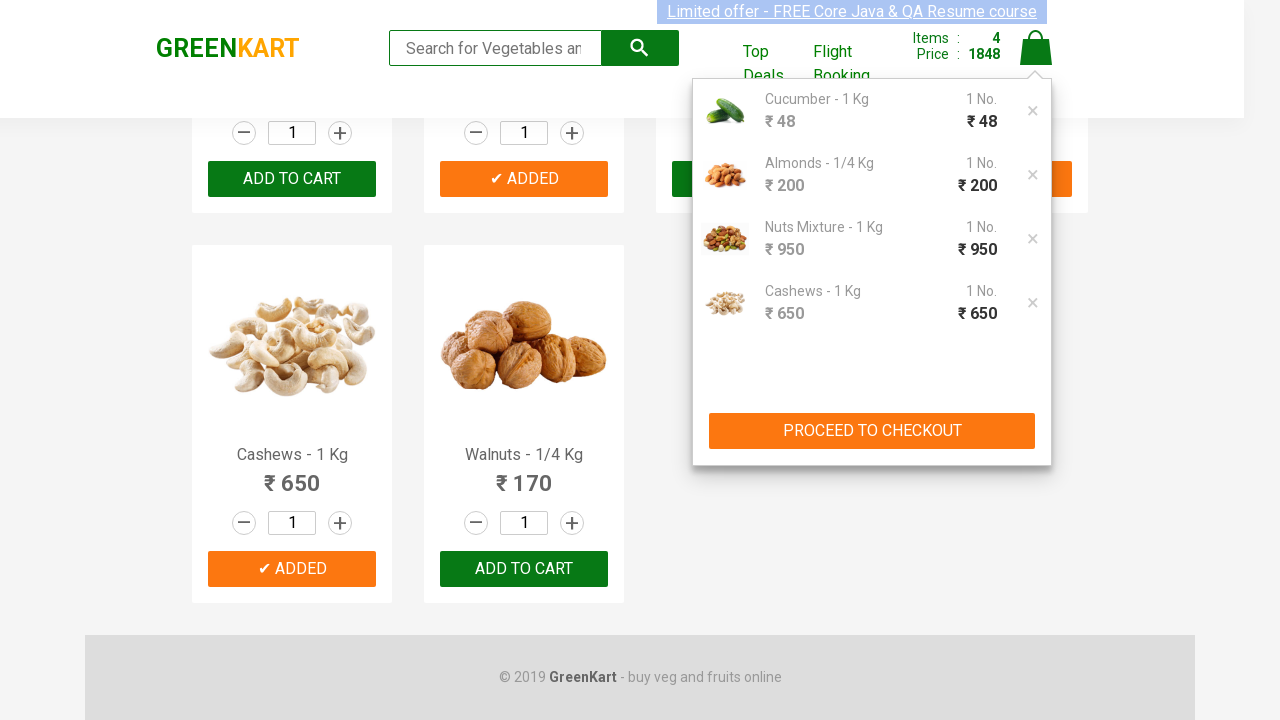

Entered promo code 'rahulshettyacademy' on input.promoCode
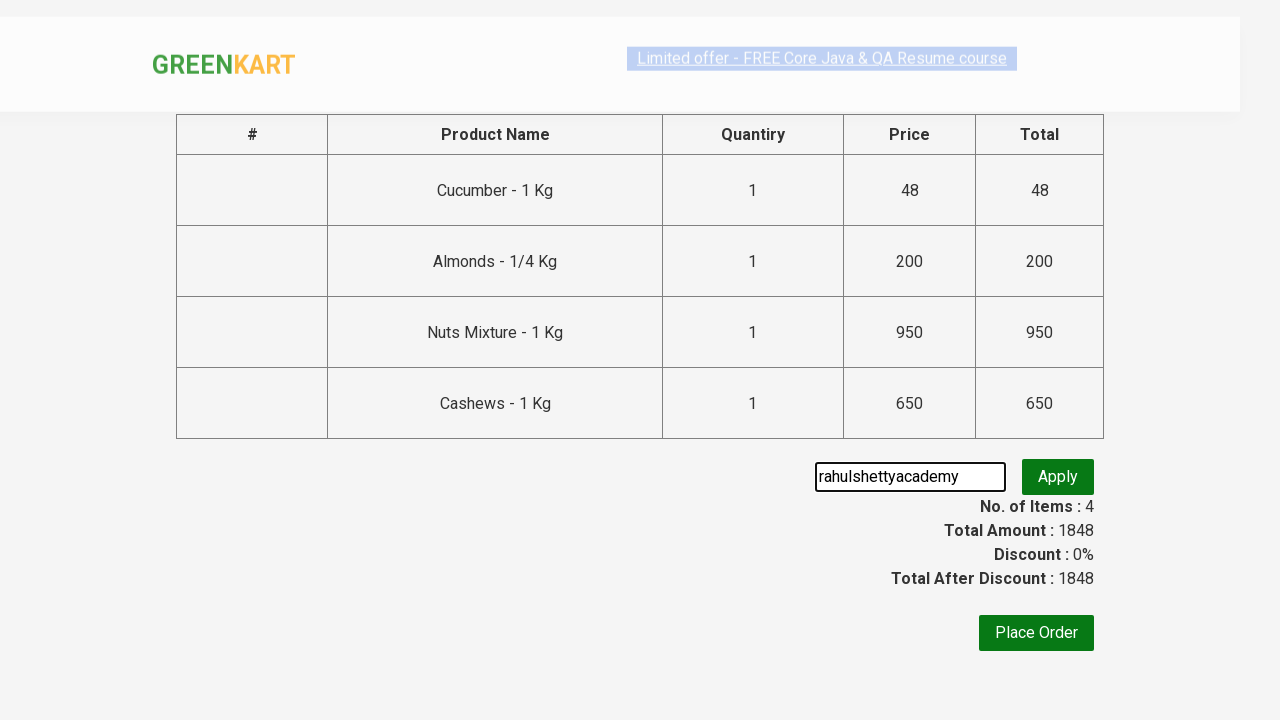

Clicked Apply button to apply promo code at (1058, 477) on button.promoBtn
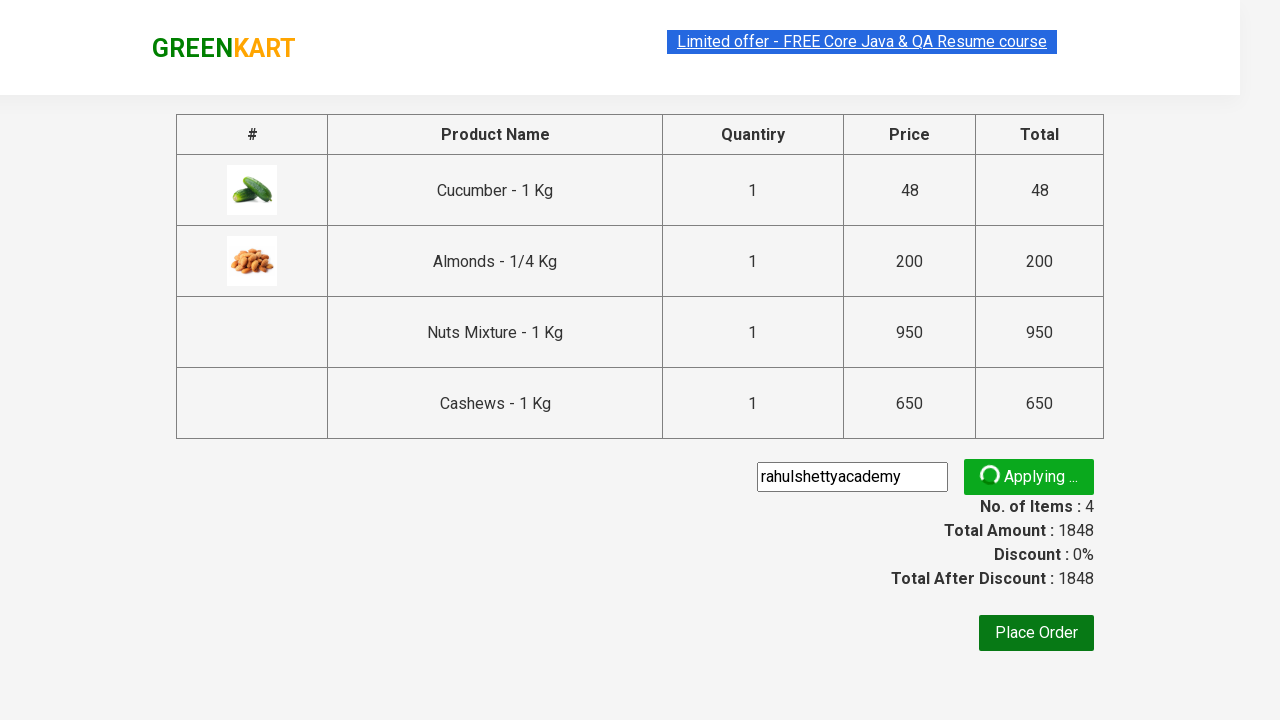

Promo code successfully applied and promo info displayed
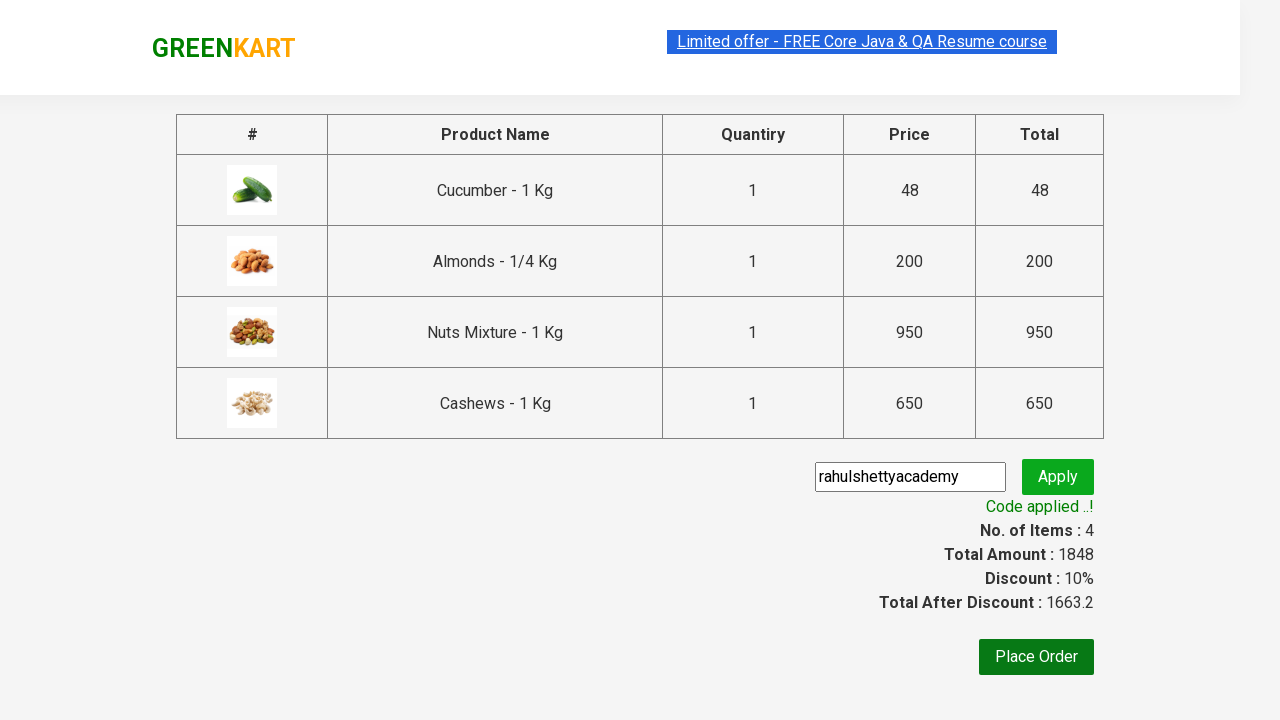

Clicked Place Order button to complete purchase at (1036, 657) on xpath=//button[text()='Place Order']
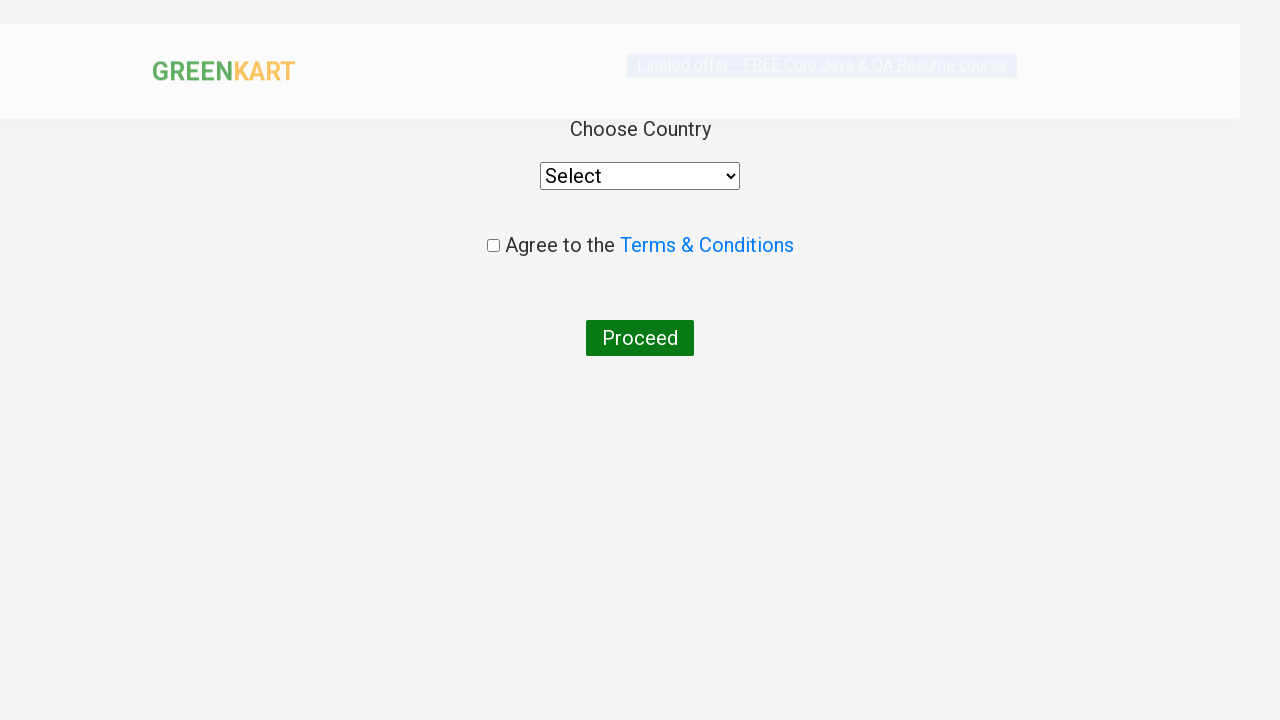

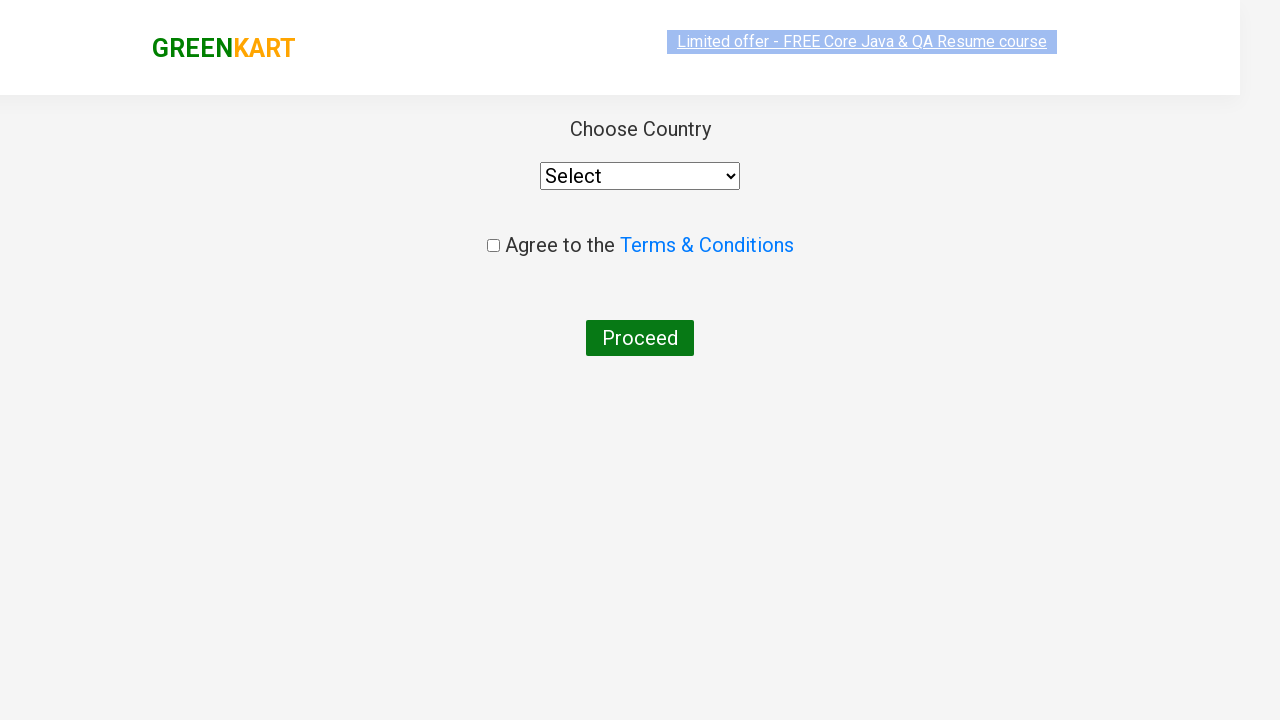